Navigates to an e-commerce shop, clicks on a specific product, and verifies the product SKU is displayed correctly.

Starting URL: https://test-shop.qa.studio/

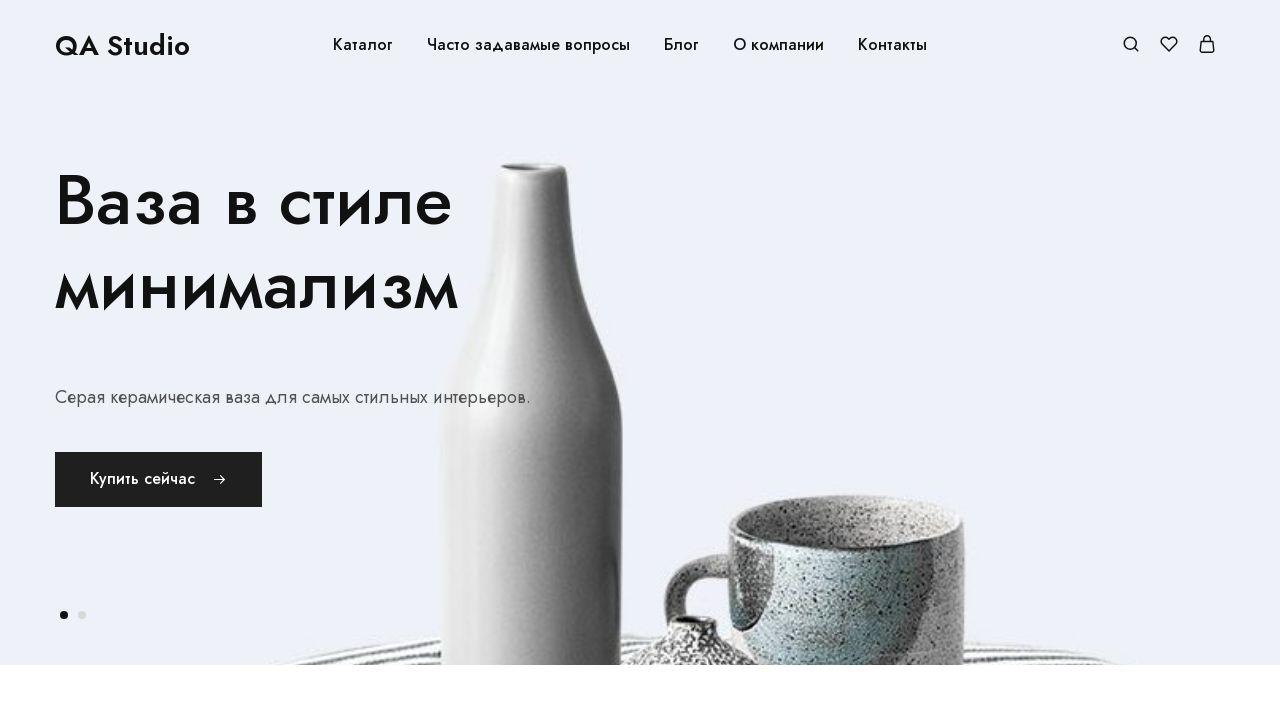

Navigated to e-commerce shop homepage
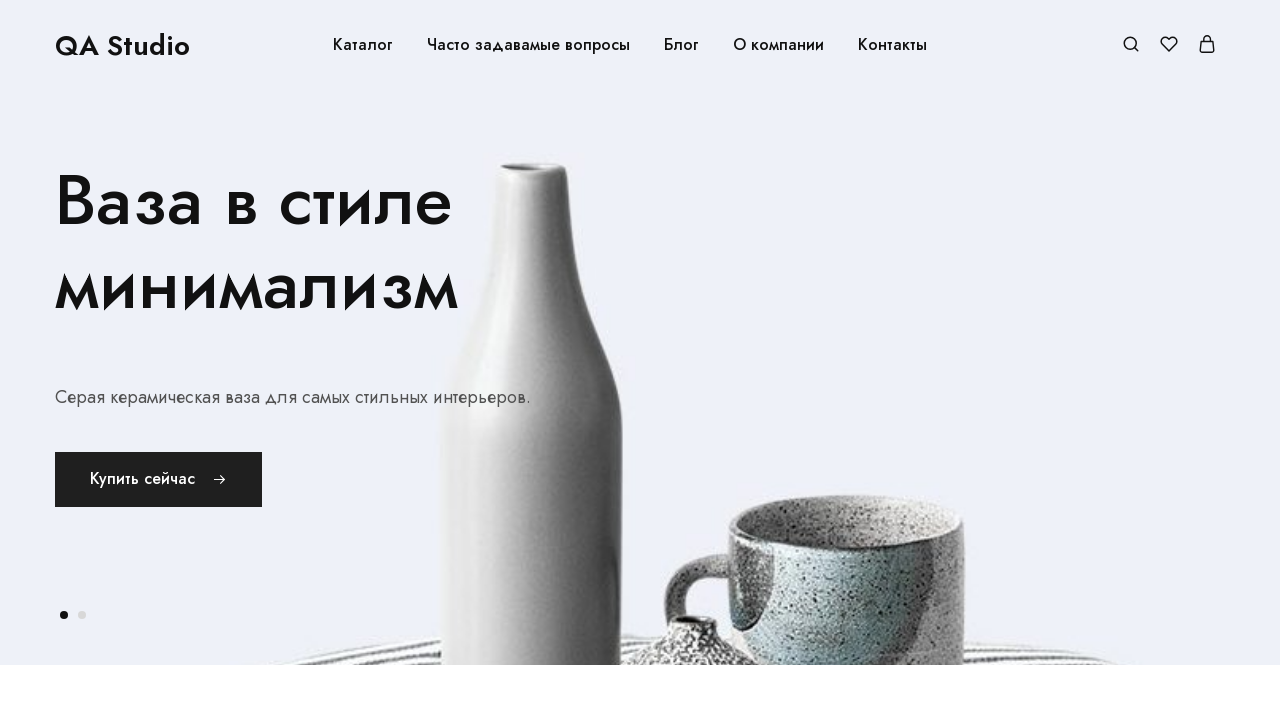

Clicked on specific product with class 'post-11345' at (490, 361) on [class*='post-11345']
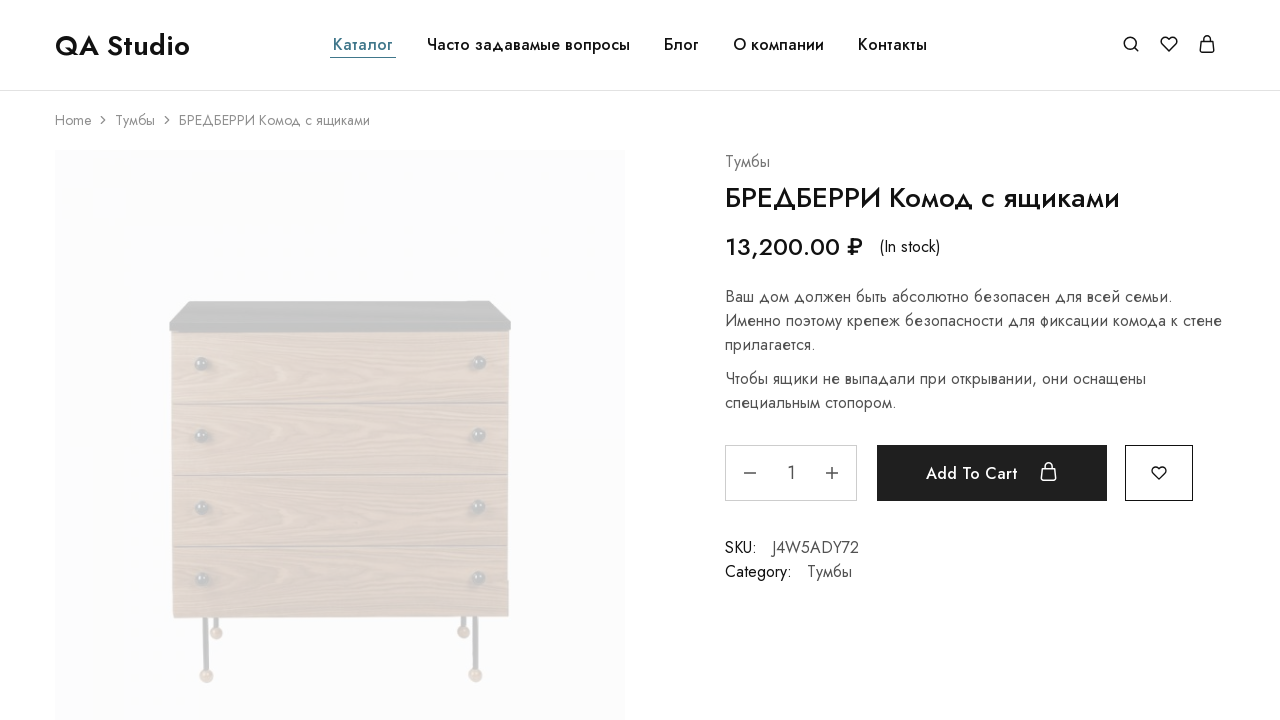

SKU element loaded on product page
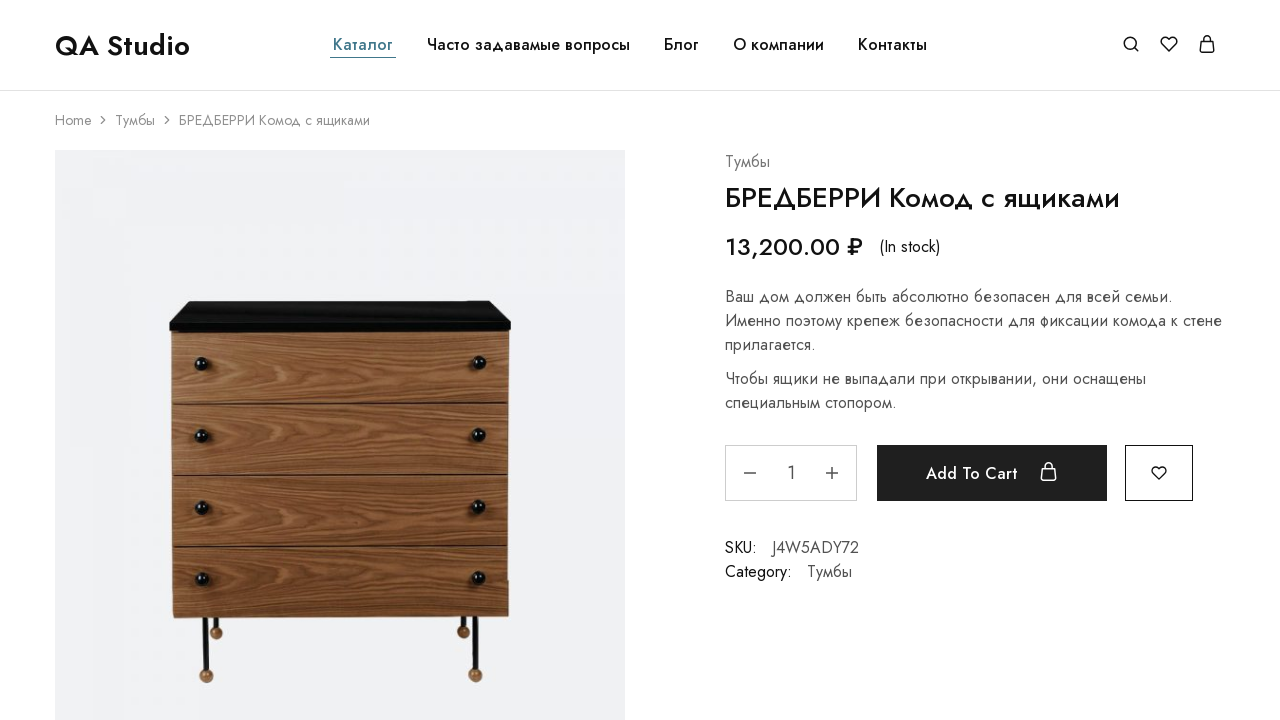

Verified product SKU is correctly displayed as 'J4W5ADY72'
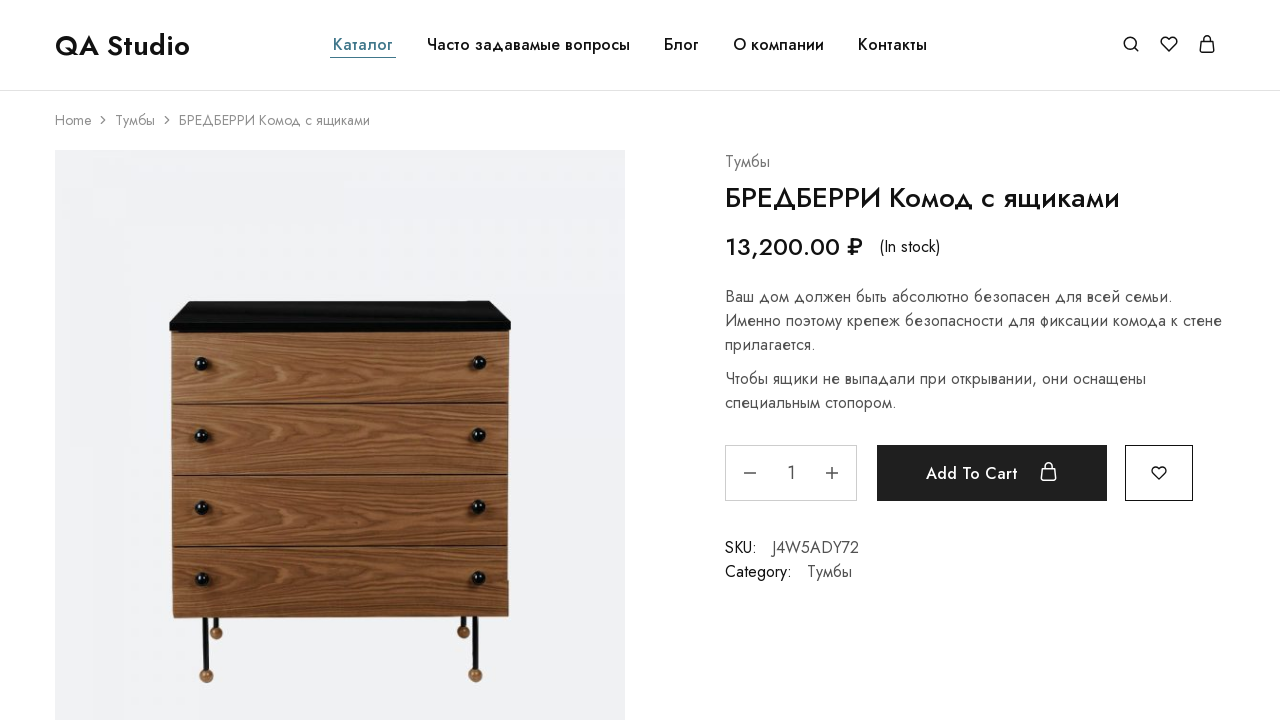

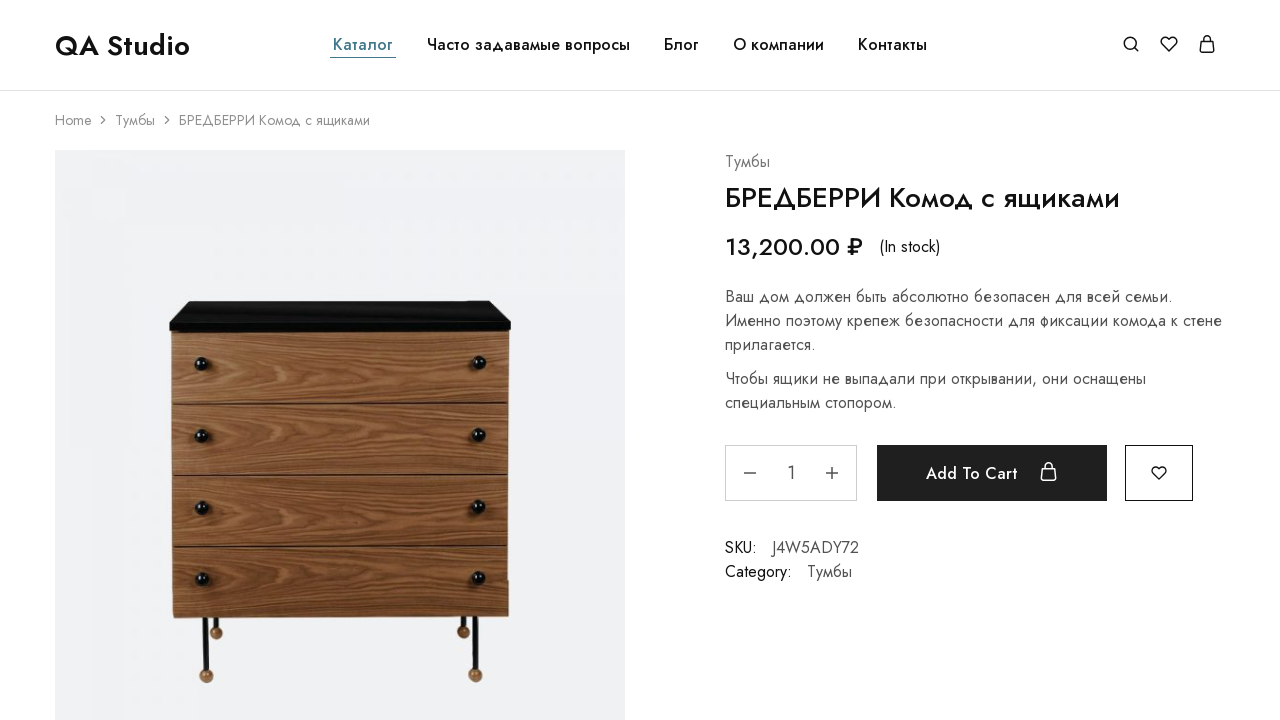